Tests page scrolling functionality by scrolling to the bottom of the page using JavaScript

Starting URL: https://ecommerce-playground.lambdatest.io/index.php?route=common/home

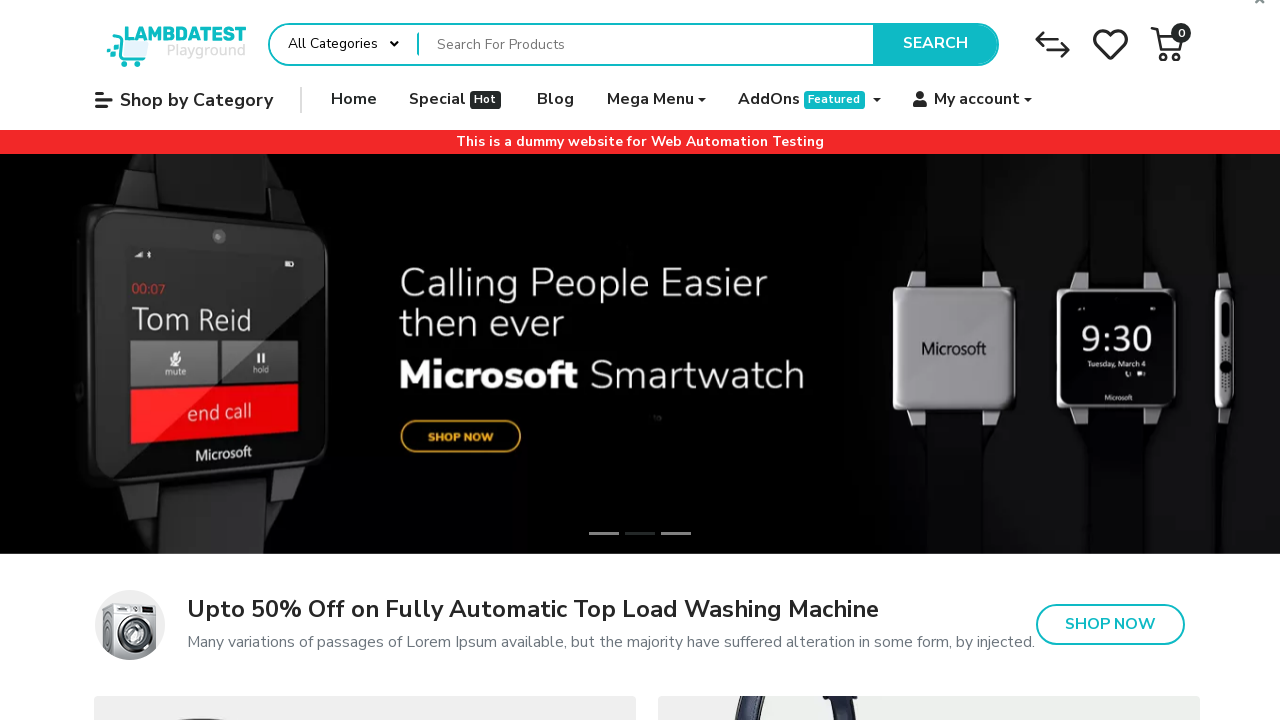

Scrolled to the bottom of the page using JavaScript
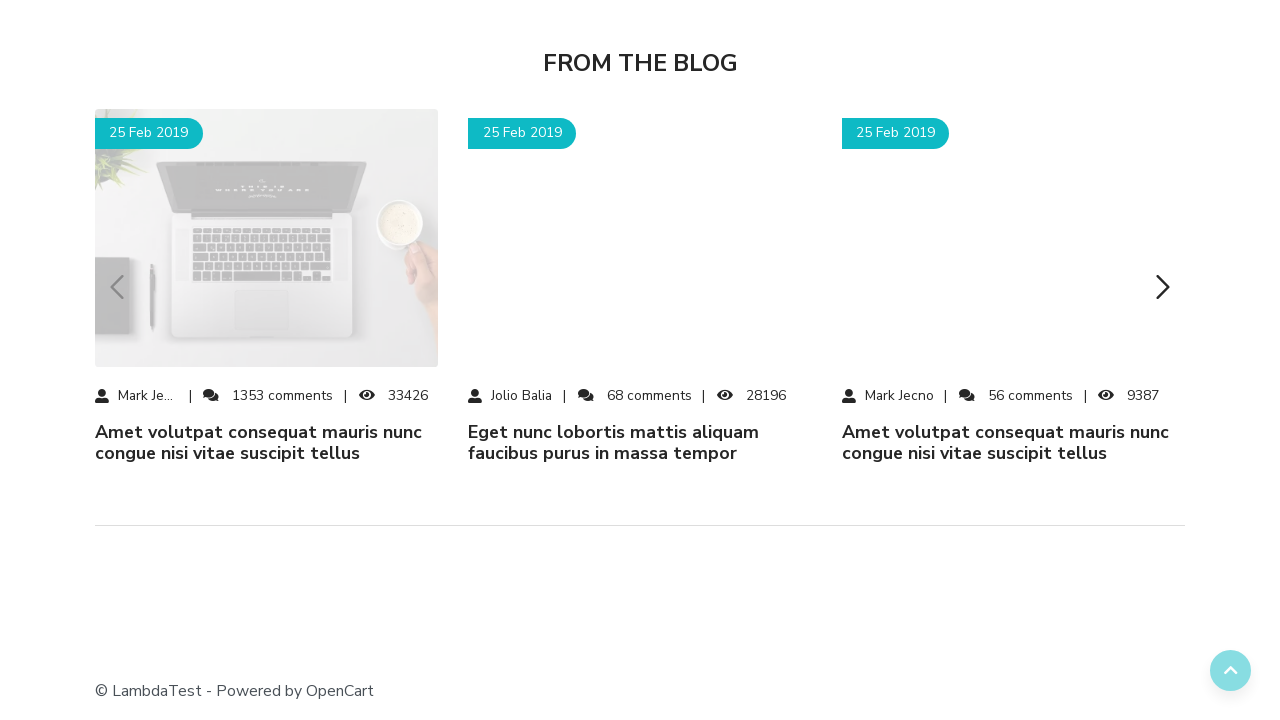

Waited 1 second for lazy-loaded content to load
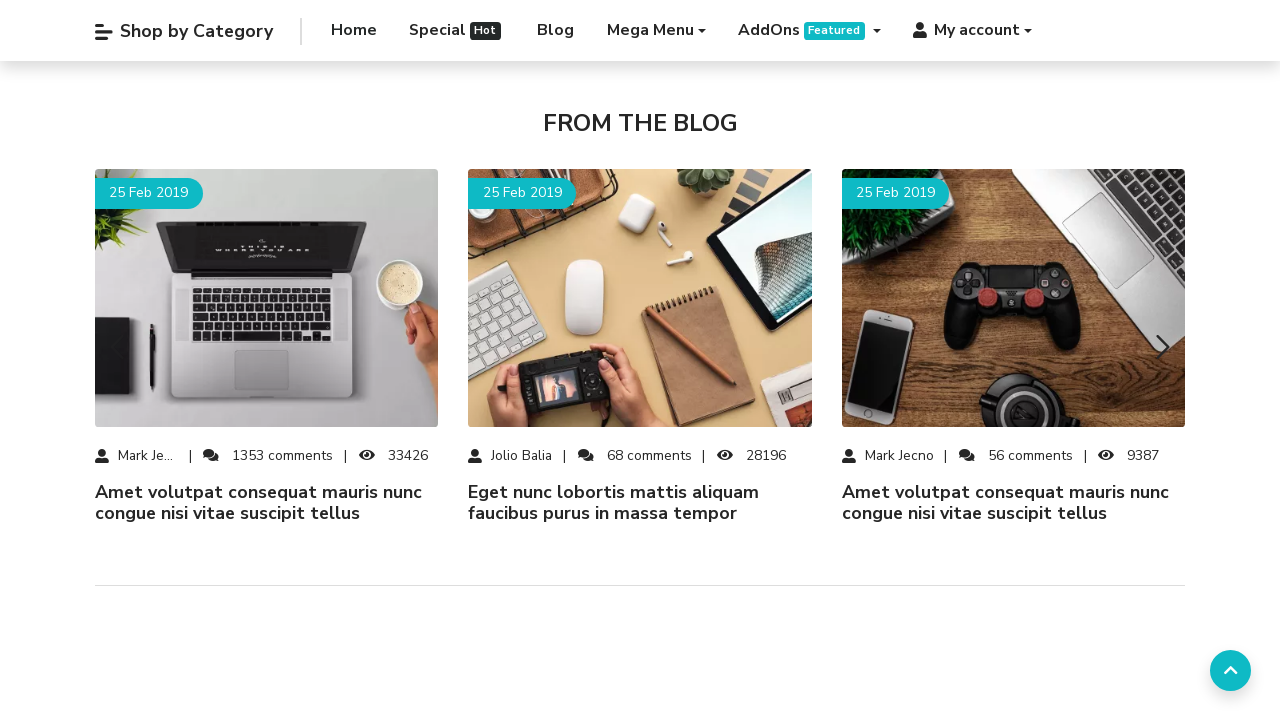

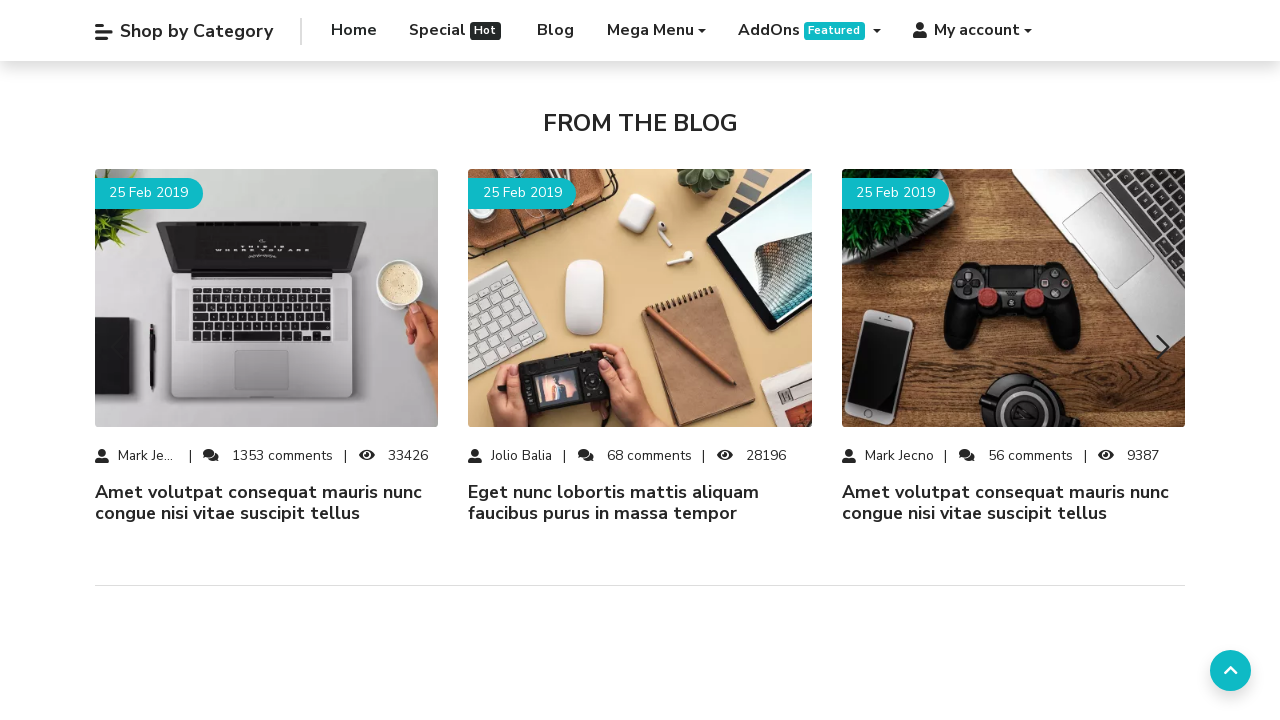